Tests filling out the complete feedback form, submitting it, then clicking No to go back and verifies all previously entered data is retained in the form fields.

Starting URL: https://acctabootcamp.github.io/site/tasks/provide_feedback

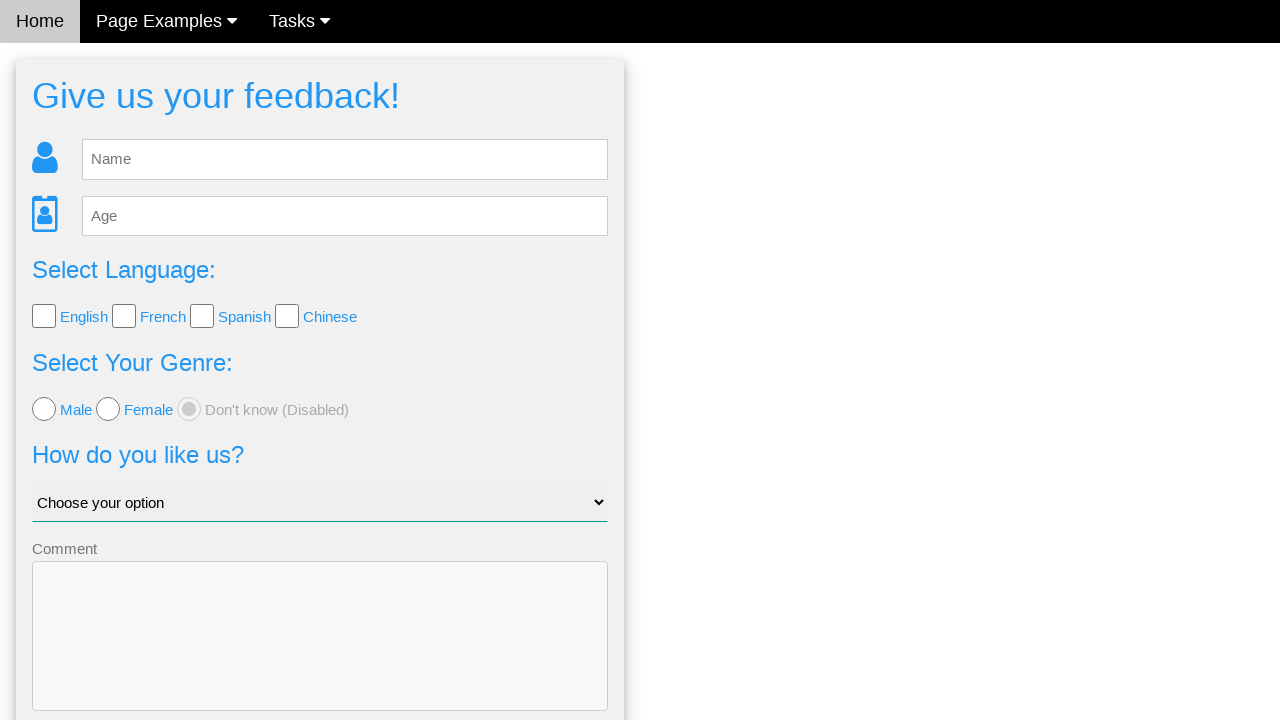

Filled name field with 'Kirils' on input[name='name']
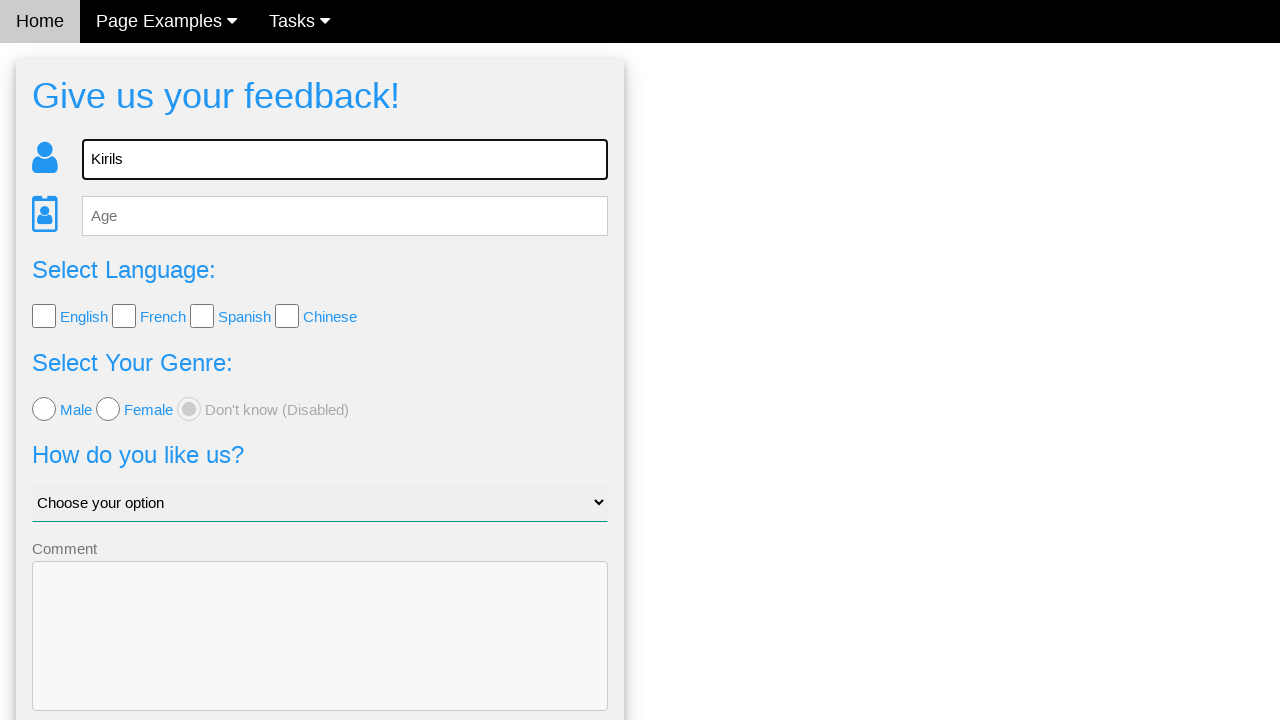

Filled age field with '21' on input[name='age']
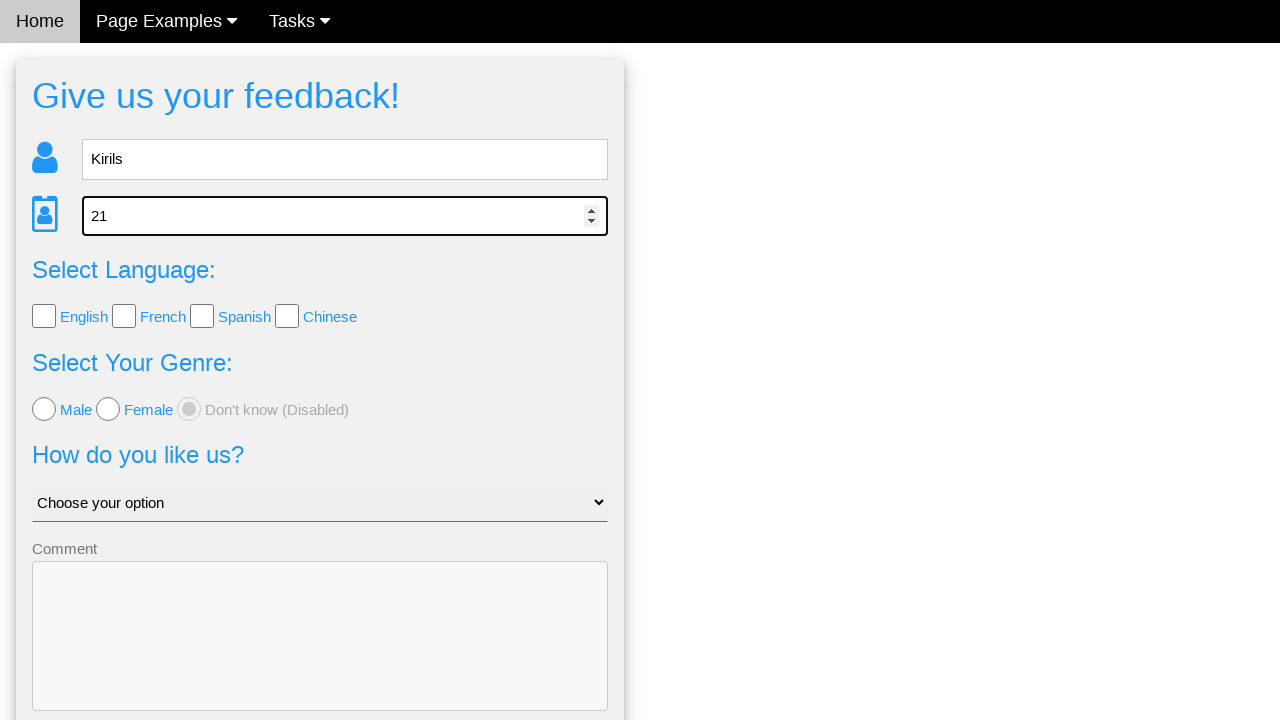

Checked English language checkbox at (44, 316) on input[type='checkbox'][value='English']
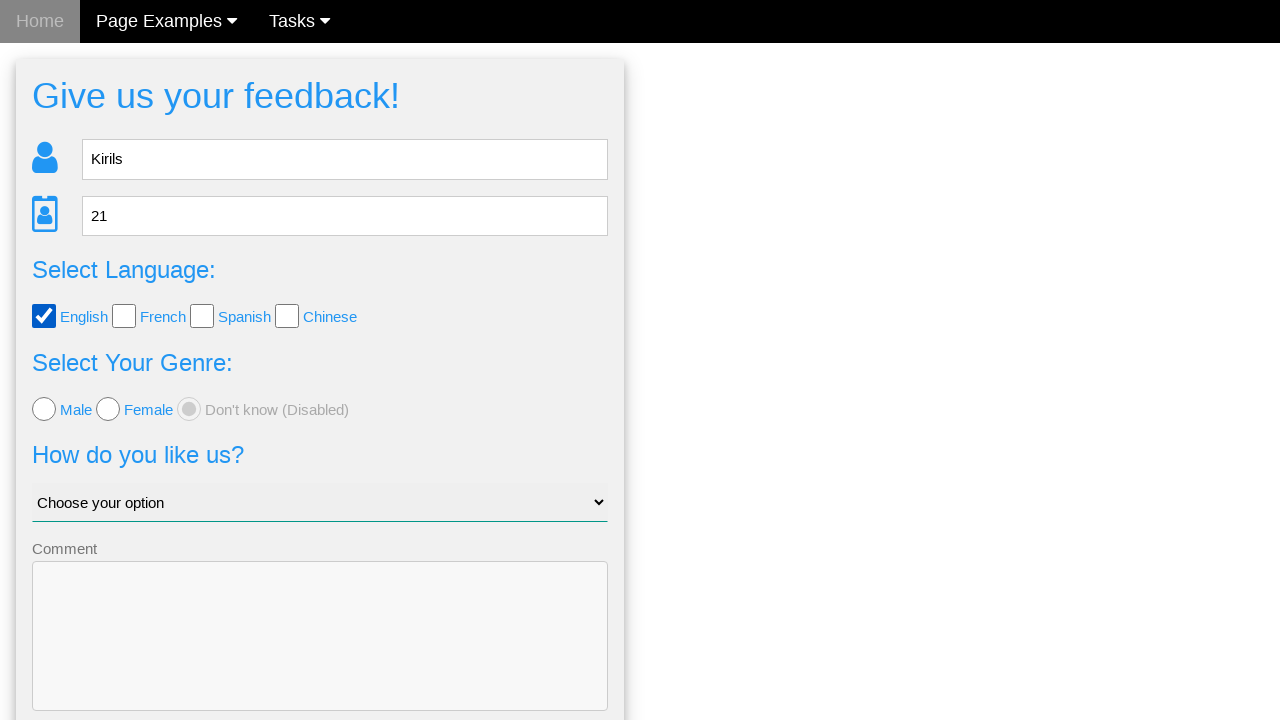

Selected male gender radio button at (44, 409) on input[type='radio'][value='male']
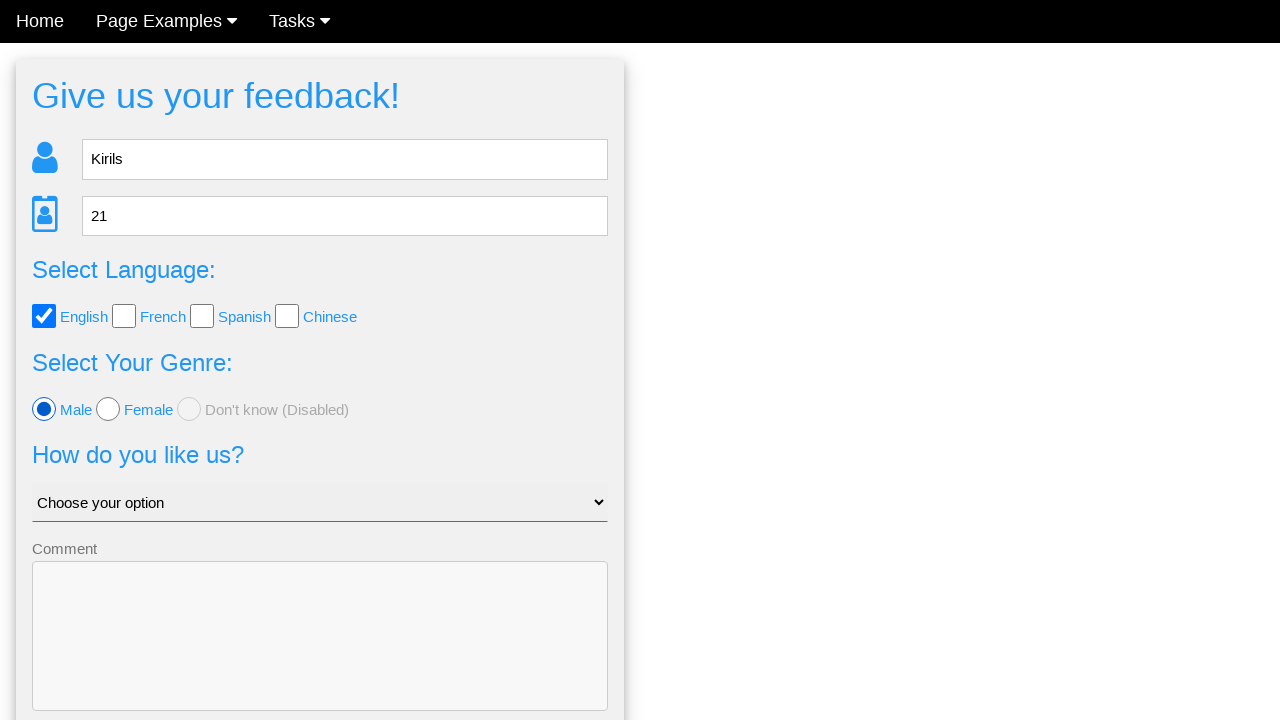

Selected 'Good' from the dropdown on #like_us
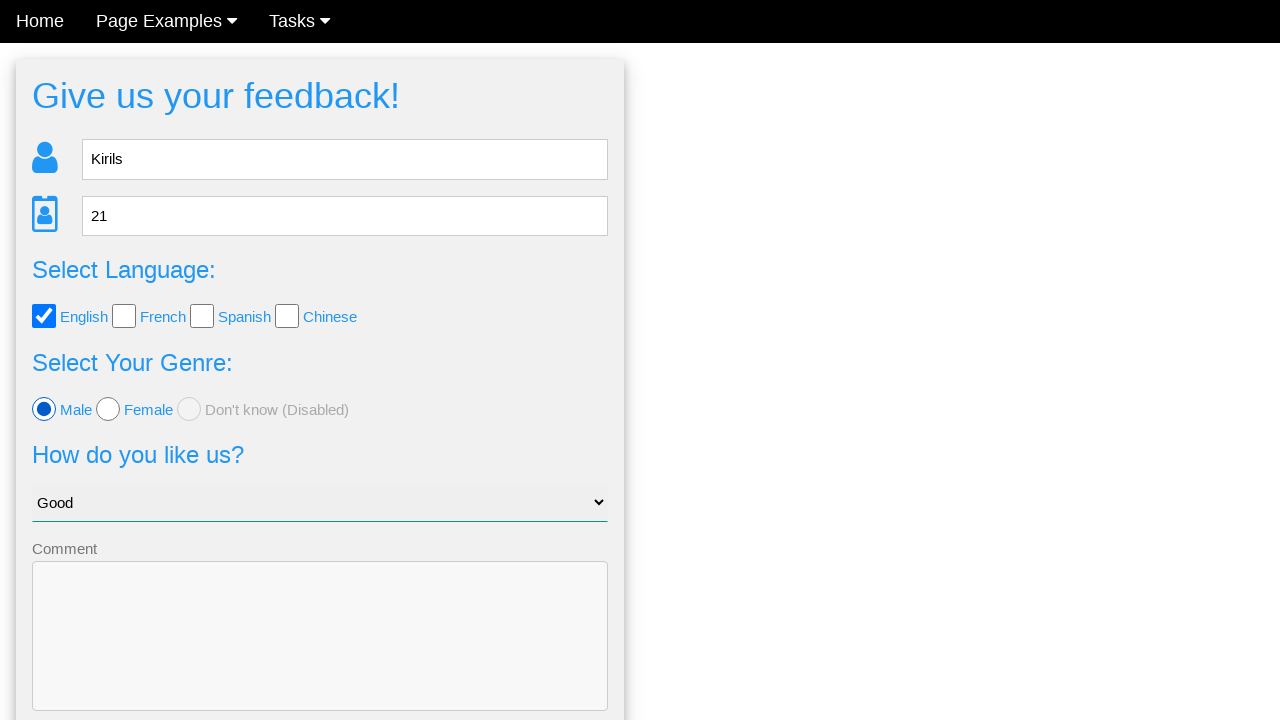

Filled comment field with 'I love testing!' on textarea[name='comment']
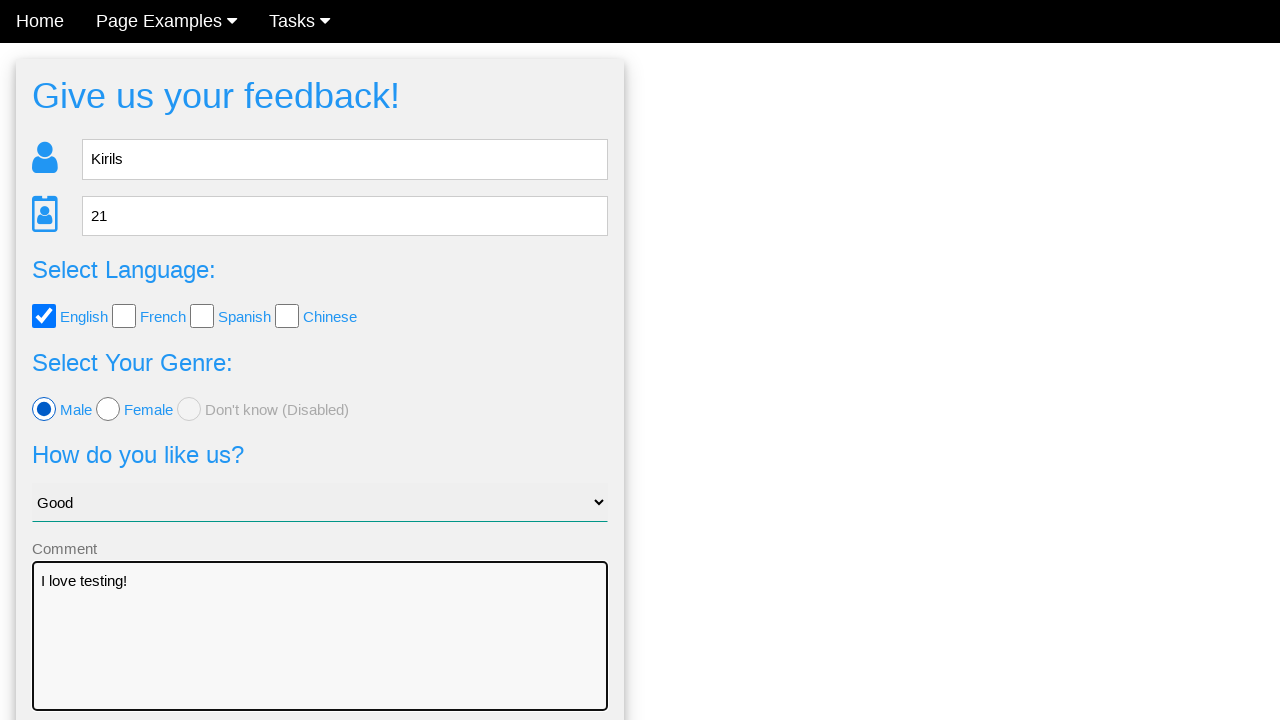

Clicked Send button to submit feedback form at (320, 656) on button:has-text('Send')
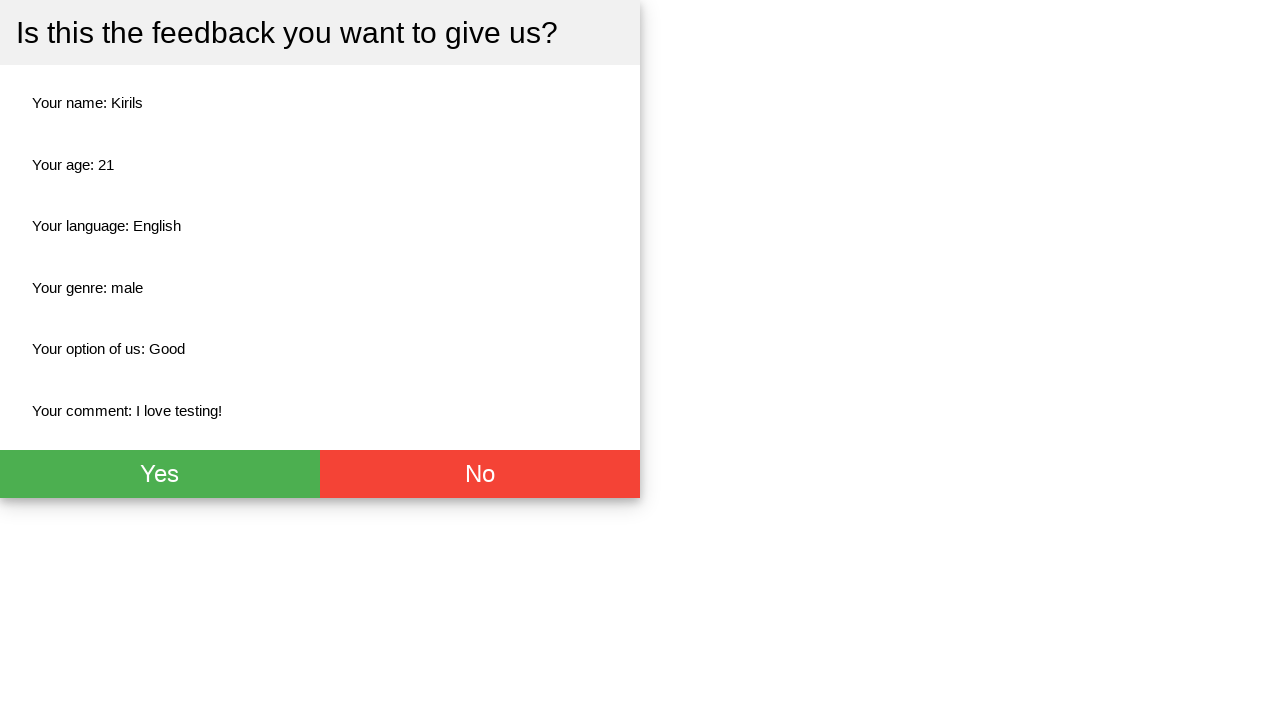

Clicked No button to return to feedback form at (480, 517) on button:has-text('No')
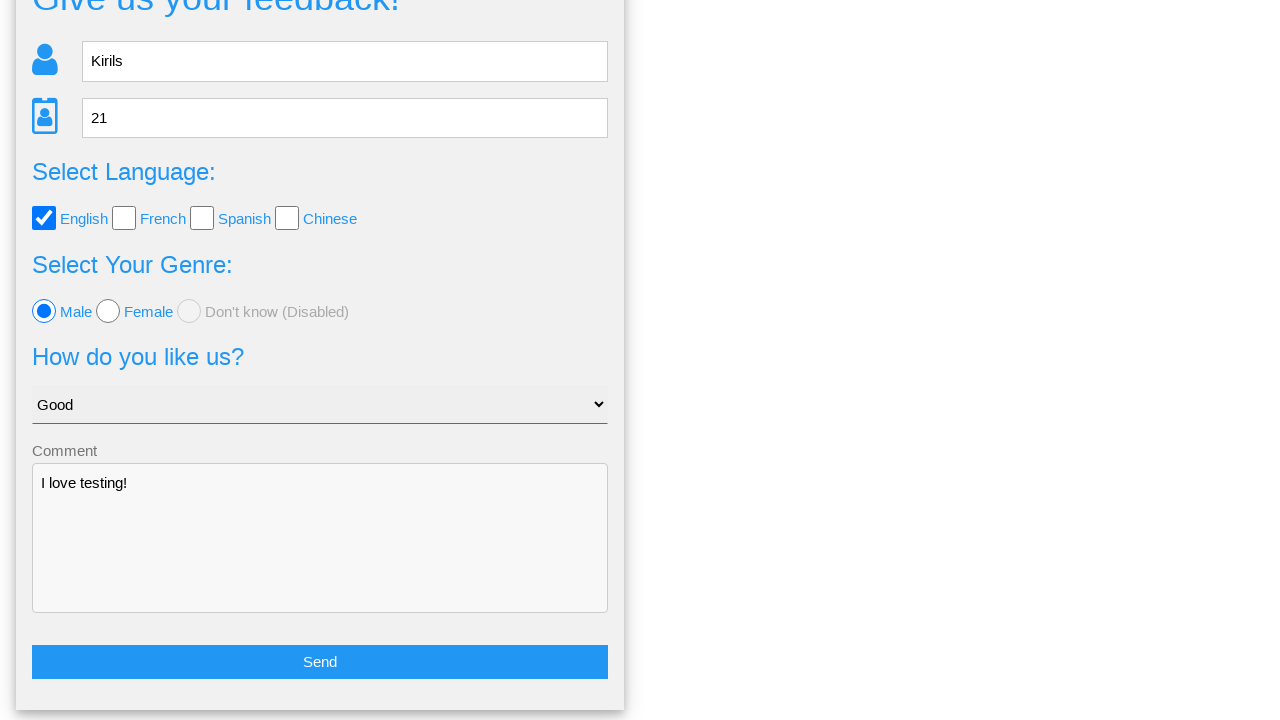

Feedback form is displayed again after clicking No
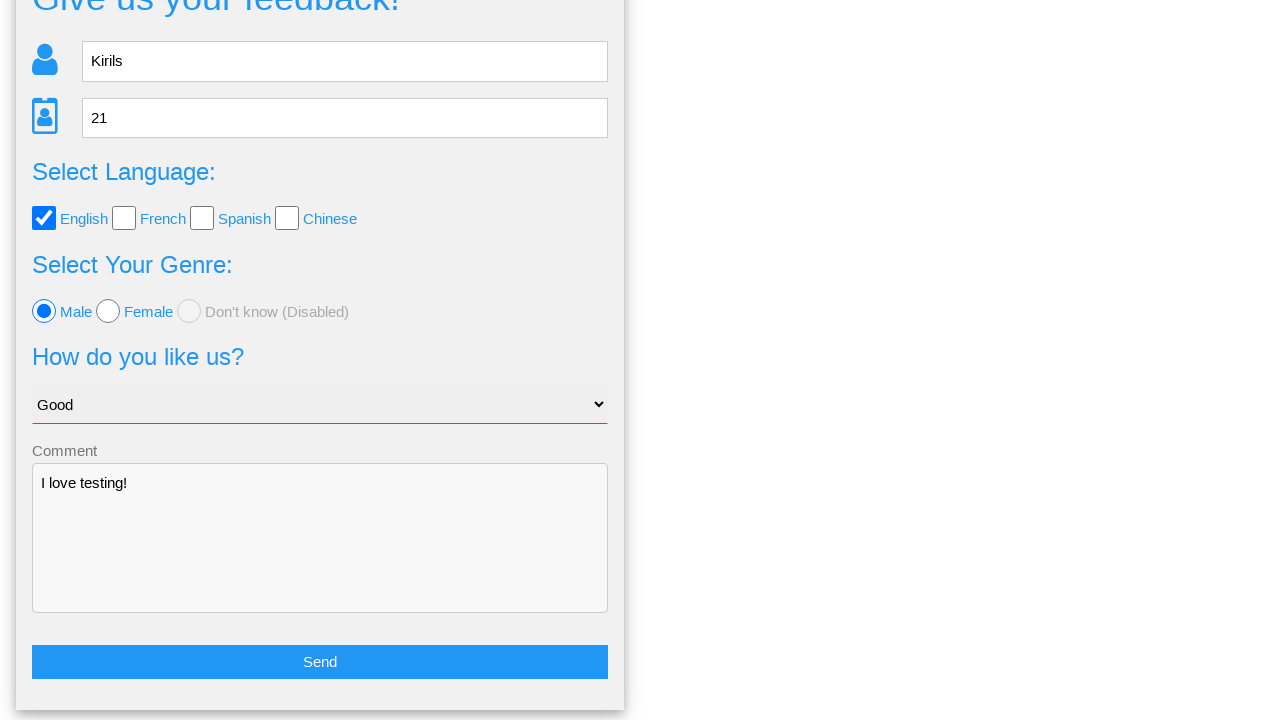

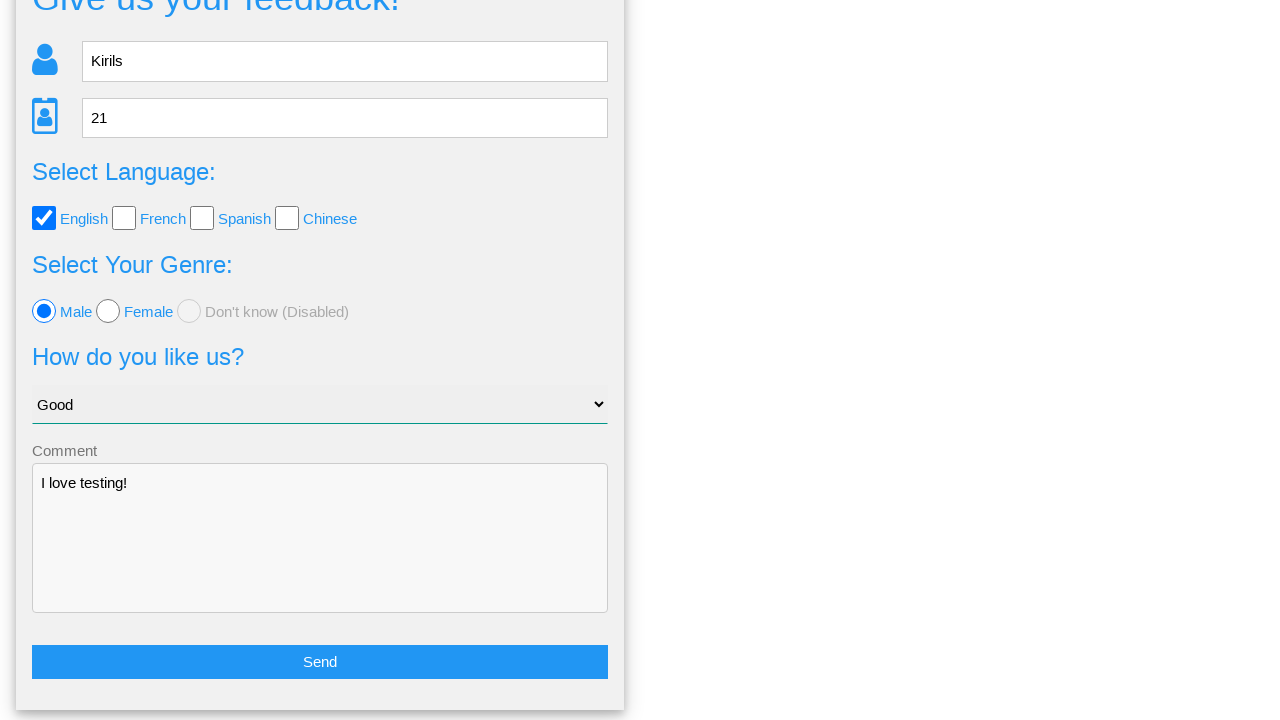